Tests various button interactions including double-click, right-click, and regular click on a buttons demo page

Starting URL: https://demoqa.com/buttons

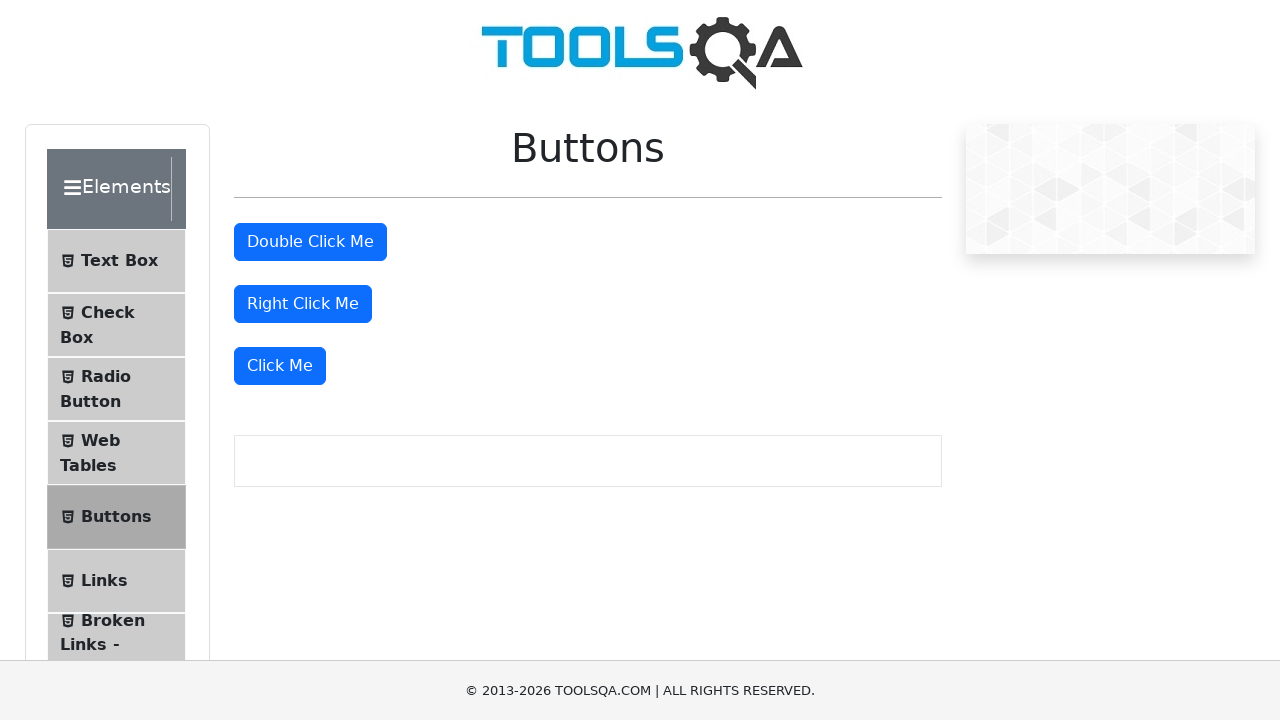

Double-clicked the double-click button at (310, 242) on button#doubleClickBtn
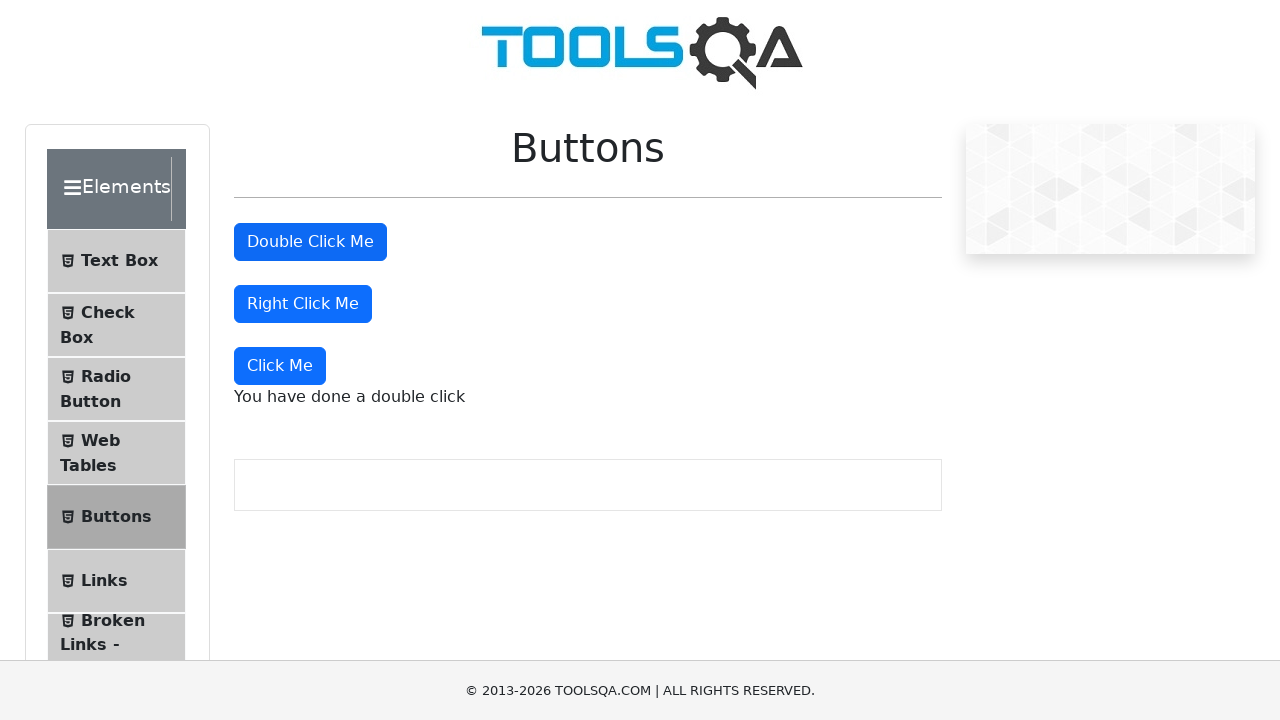

Double-click success message appeared
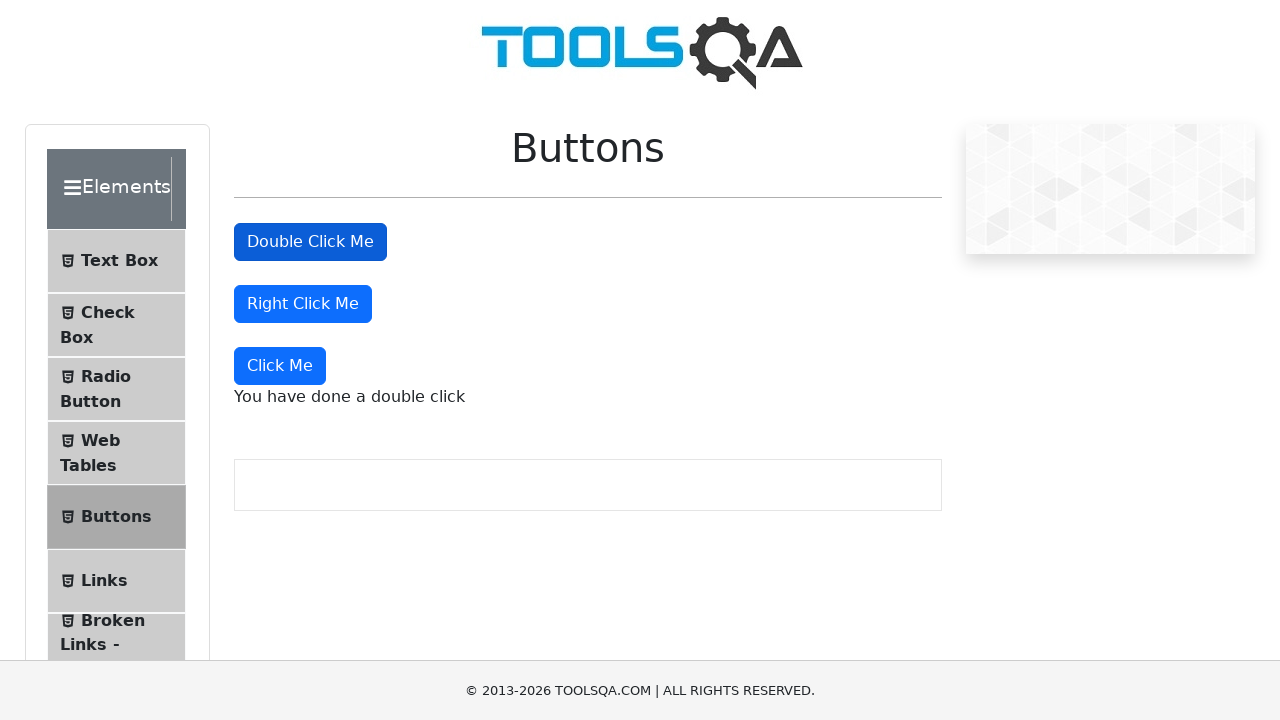

Right-clicked the right-click button at (303, 304) on button#rightClickBtn
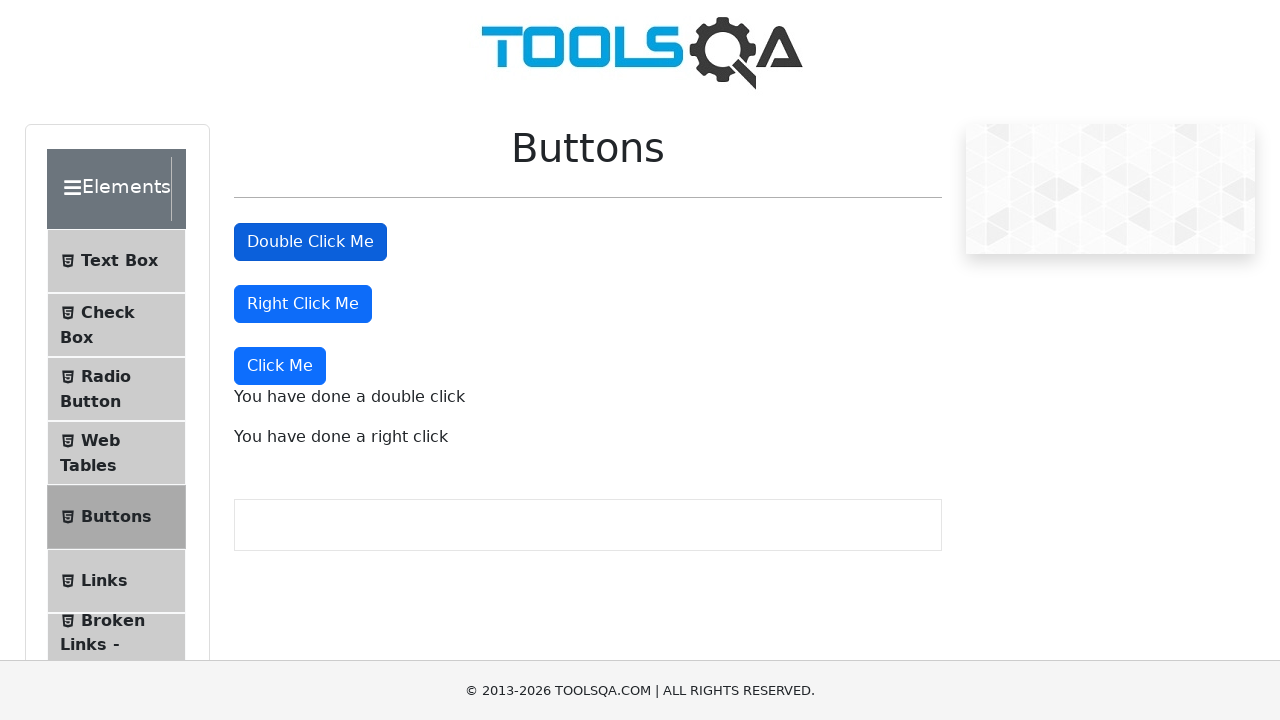

Performed regular click on the Click Me button at (280, 366) on button:has-text('Click Me'):not(#doubleClickBtn):not(#rightClickBtn)
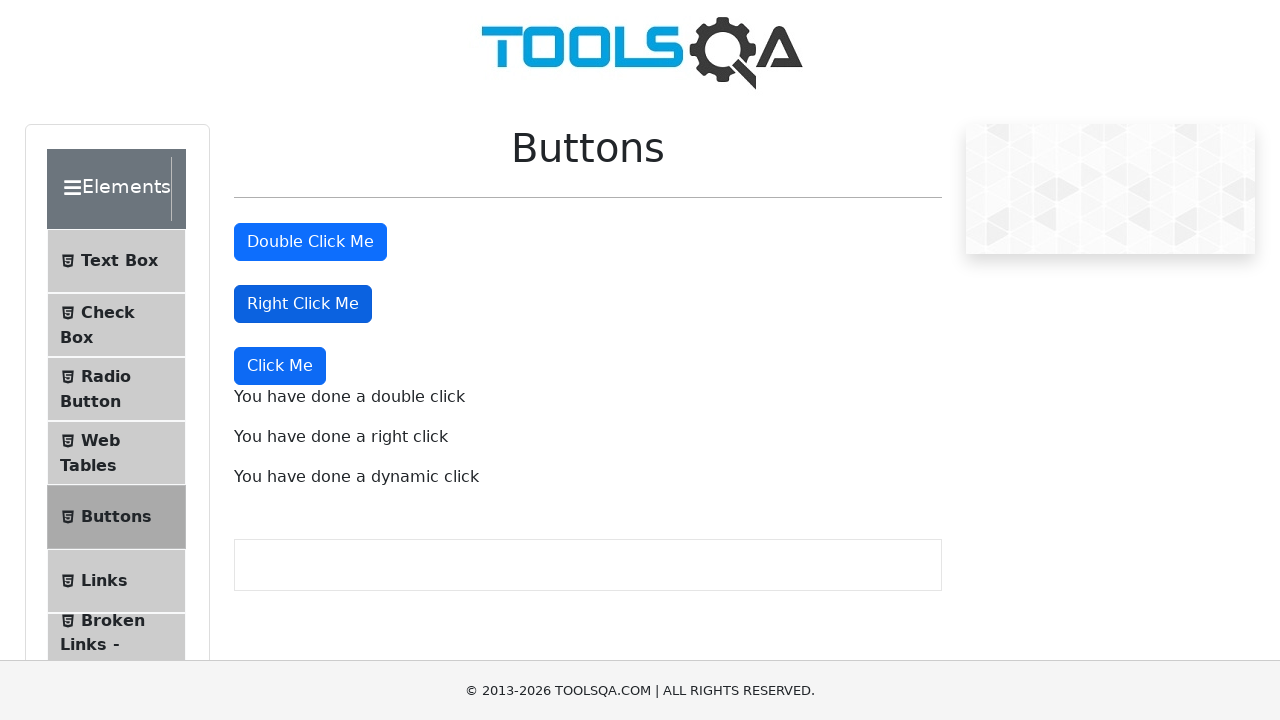

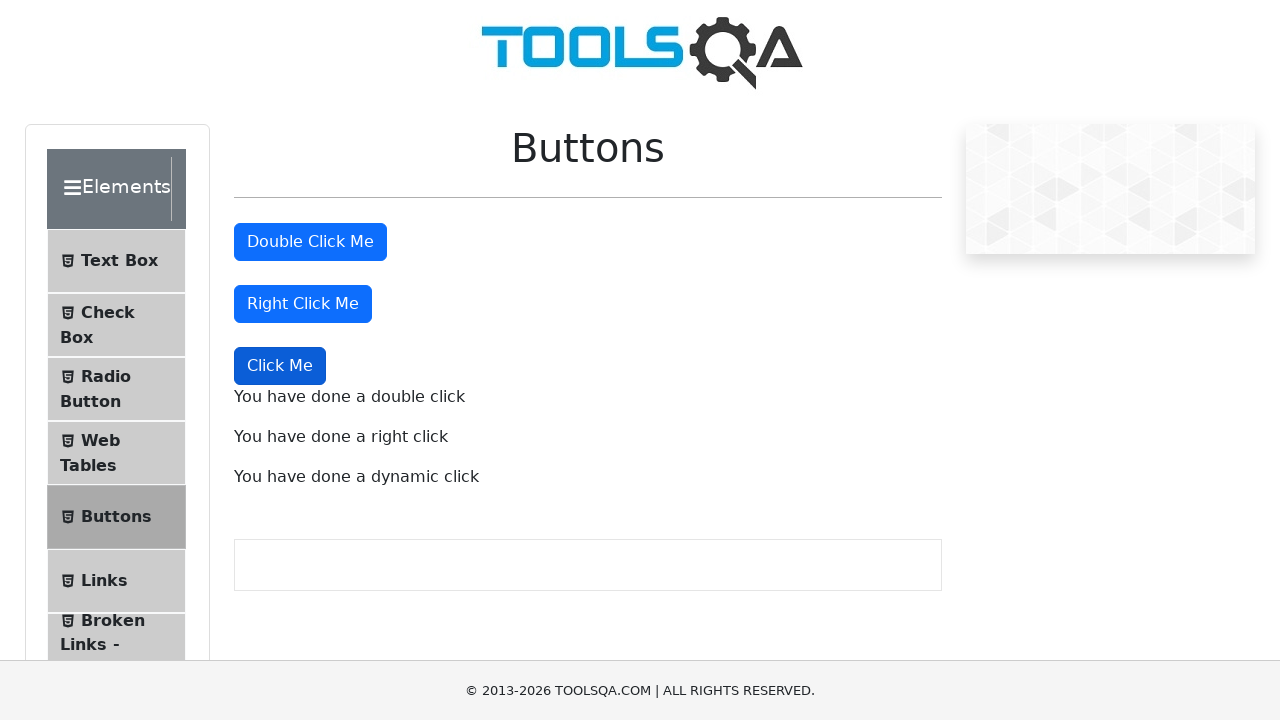